Tests JavaScript prompt alert functionality by clicking the prompt button, entering text into the alert, and accepting it

Starting URL: https://the-internet.herokuapp.com/javascript_alerts

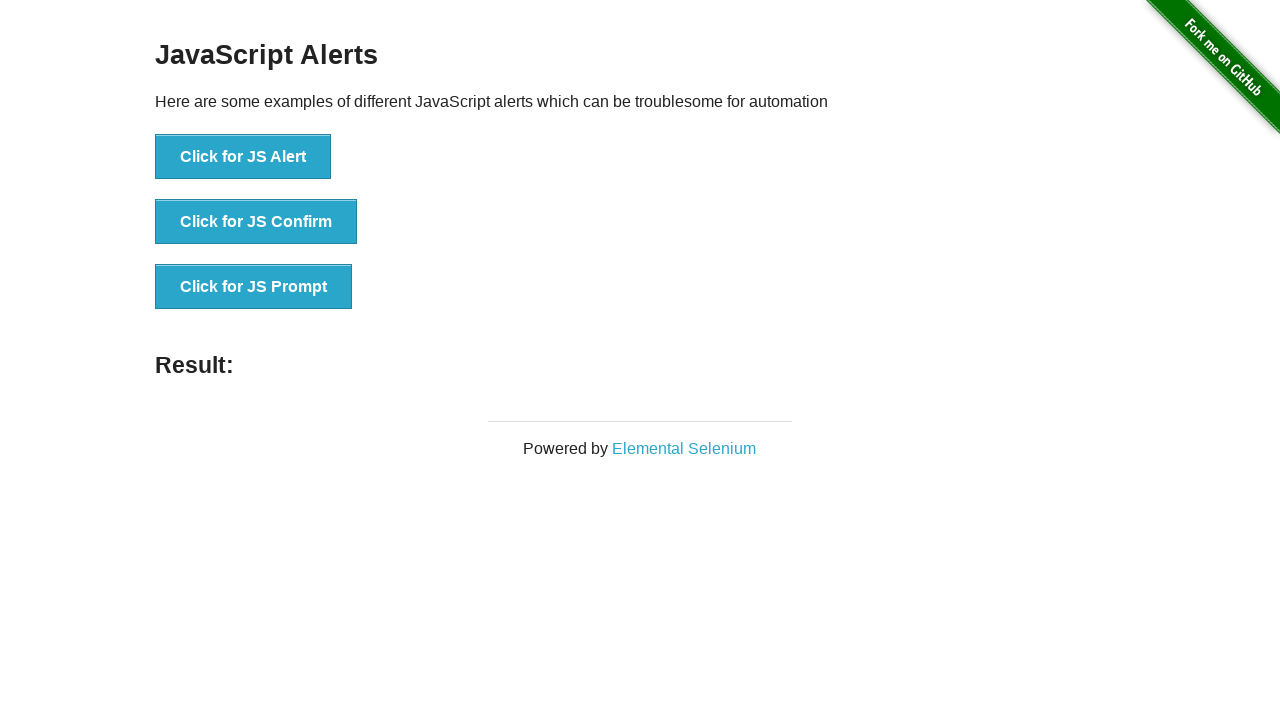

Set up dialog handler to accept prompt with 'welcome' text
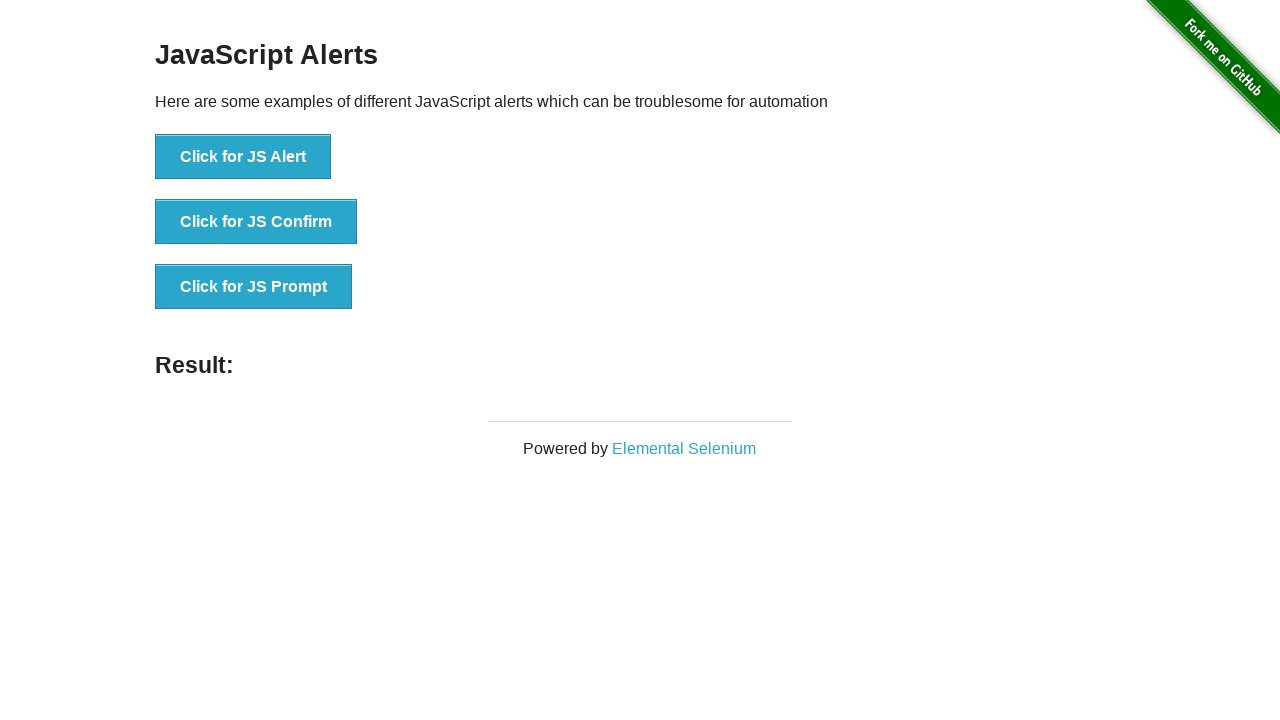

Clicked the 'Click for JS Prompt' button at (254, 287) on xpath=//button[normalize-space()='Click for JS Prompt']
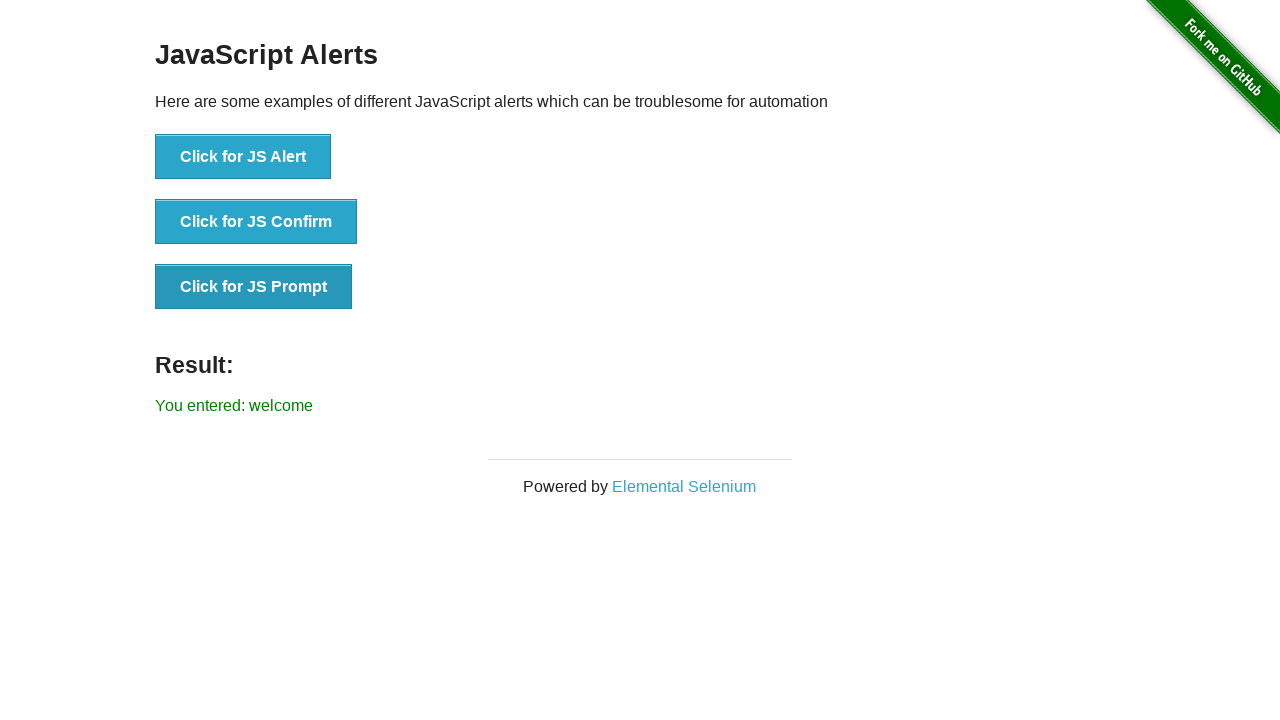

Prompt was accepted and result element appeared on page
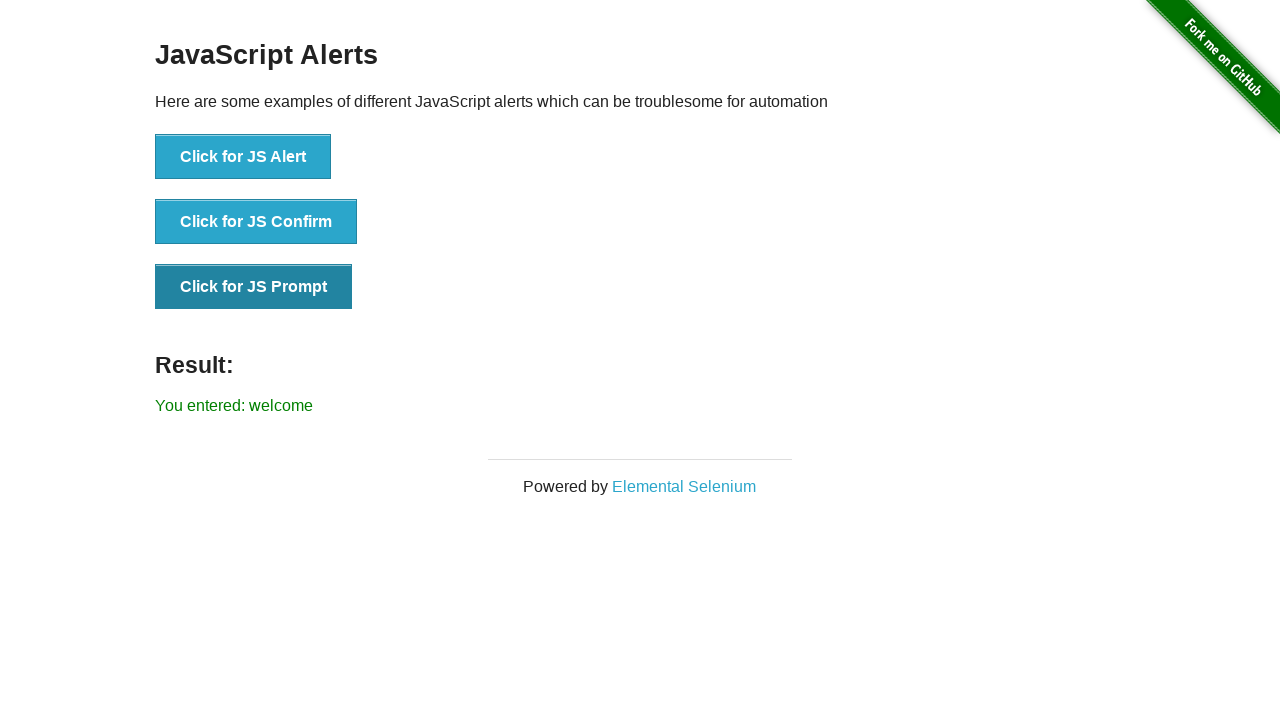

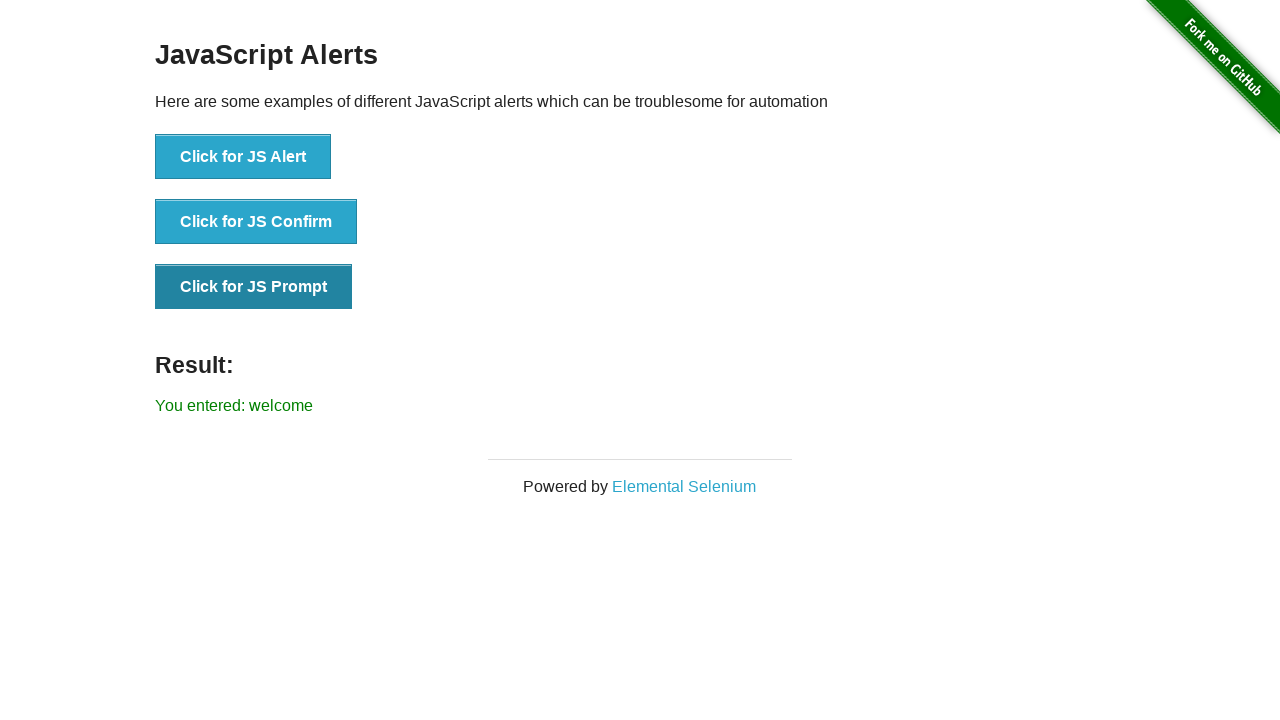